Tests opting out of A/B tests by adding an Optimizely opt-out cookie before visiting the A/B test page, then navigating to the test page and verifying the opt-out is active.

Starting URL: http://the-internet.herokuapp.com

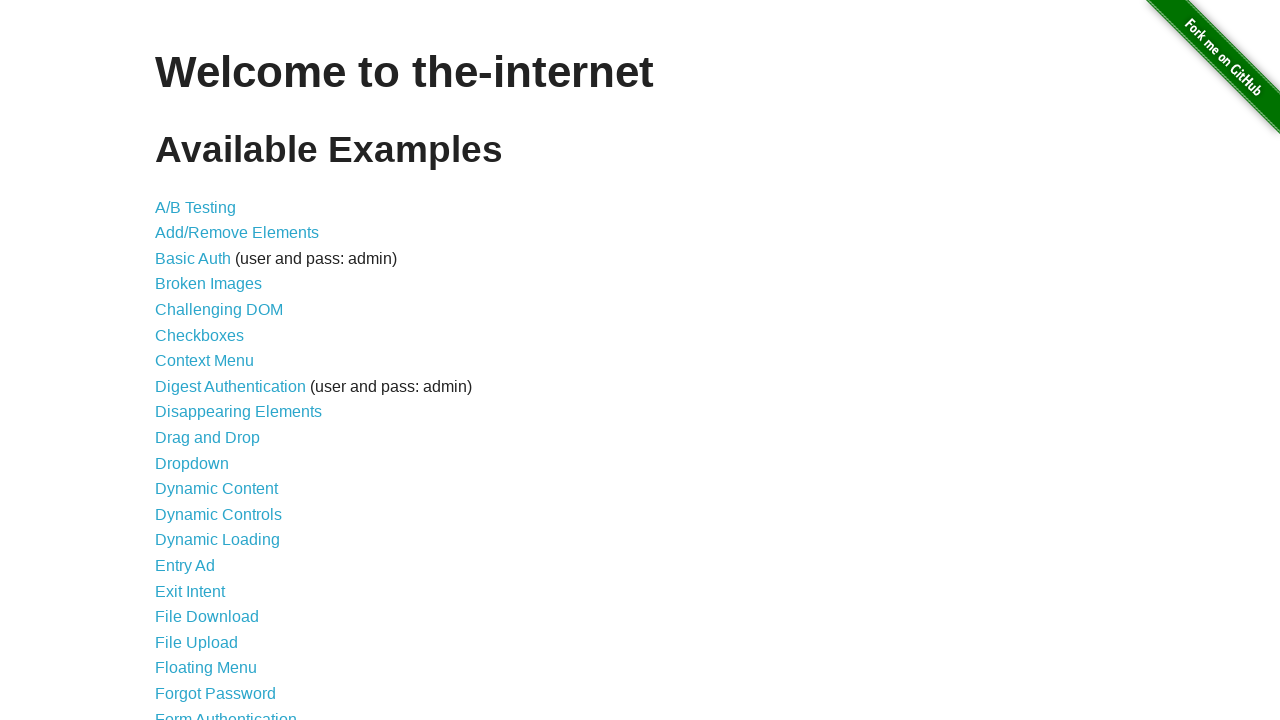

Added Optimizely opt-out cookie to context
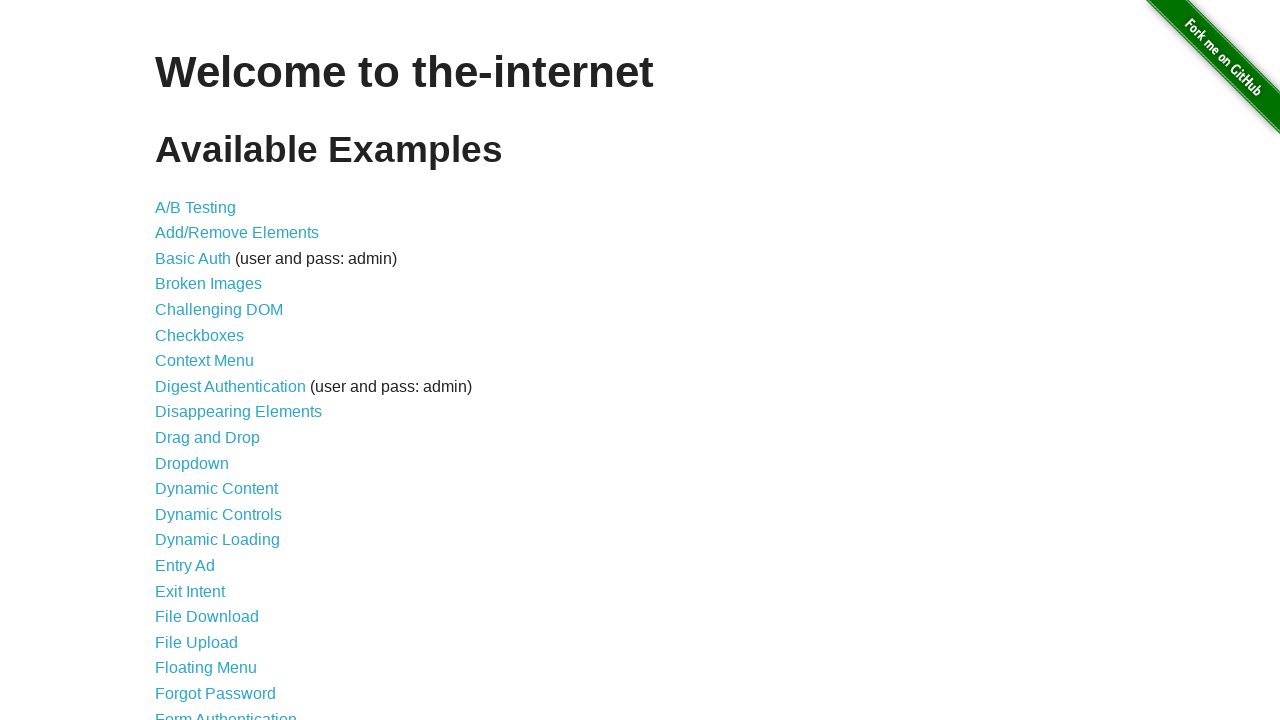

Navigated to A/B test page at /abtest
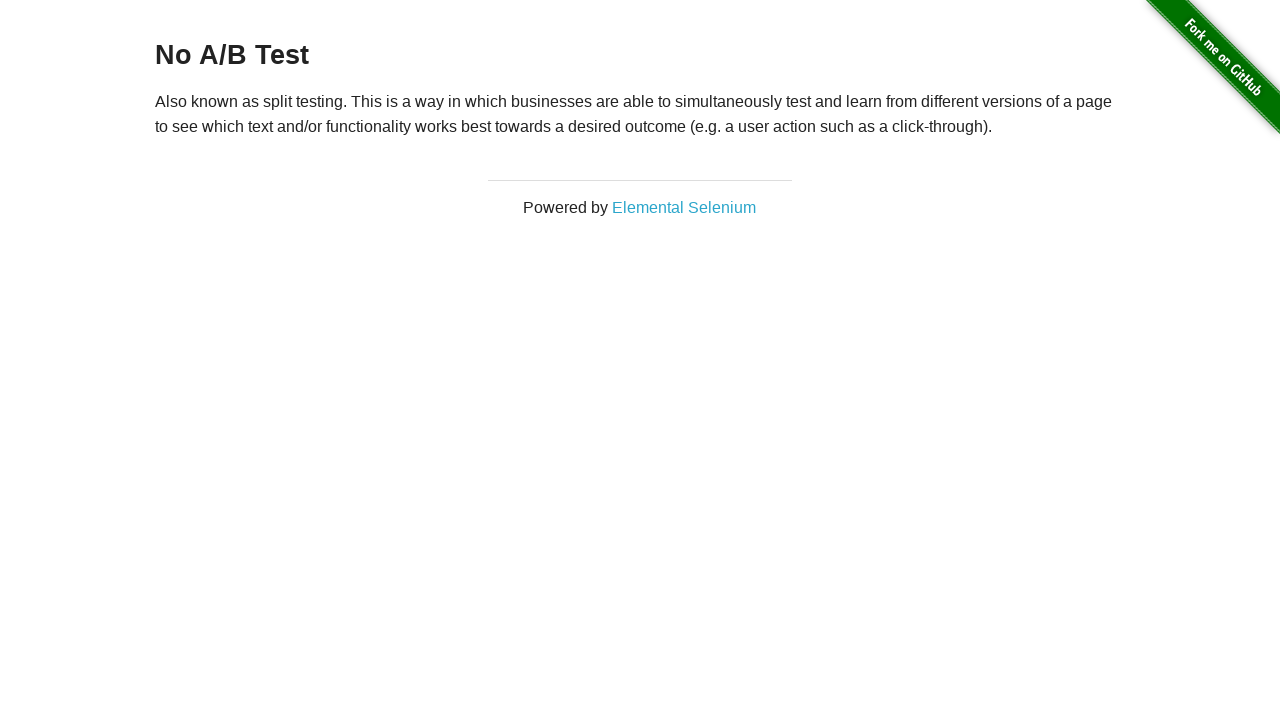

Retrieved heading text to verify opt-out status
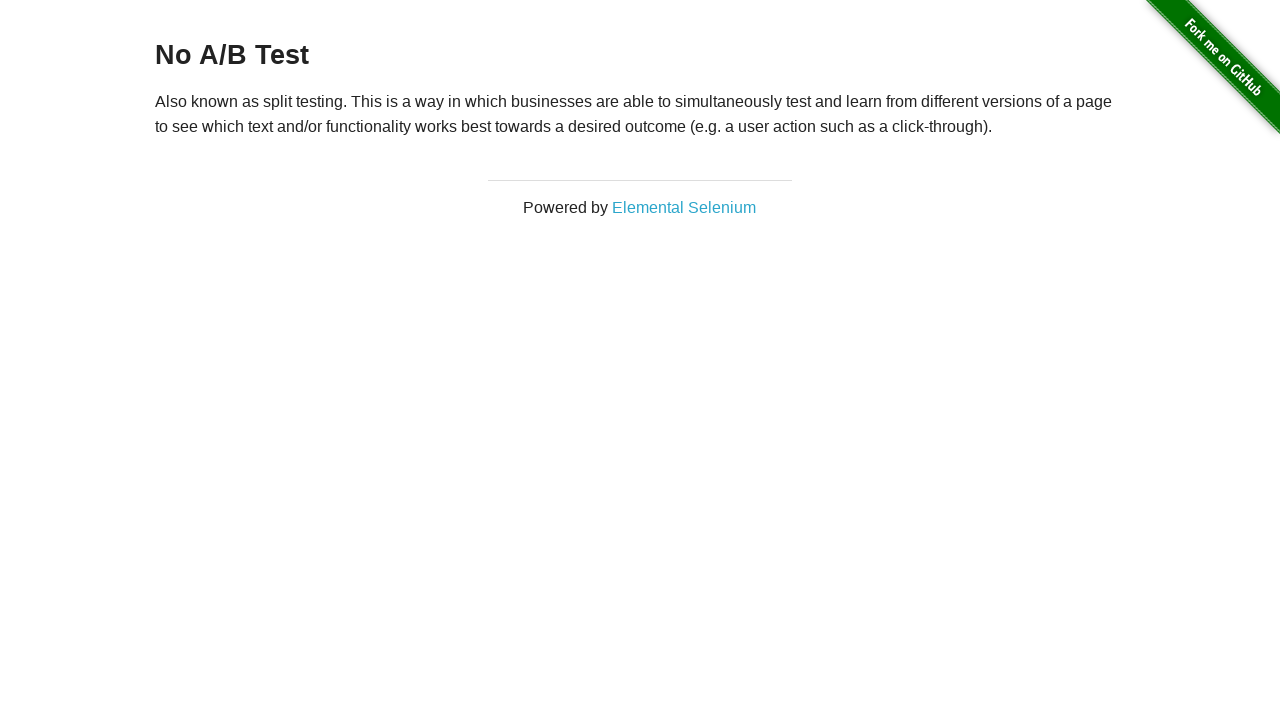

Verified heading starts with 'No A/B Test', confirming opt-out is active
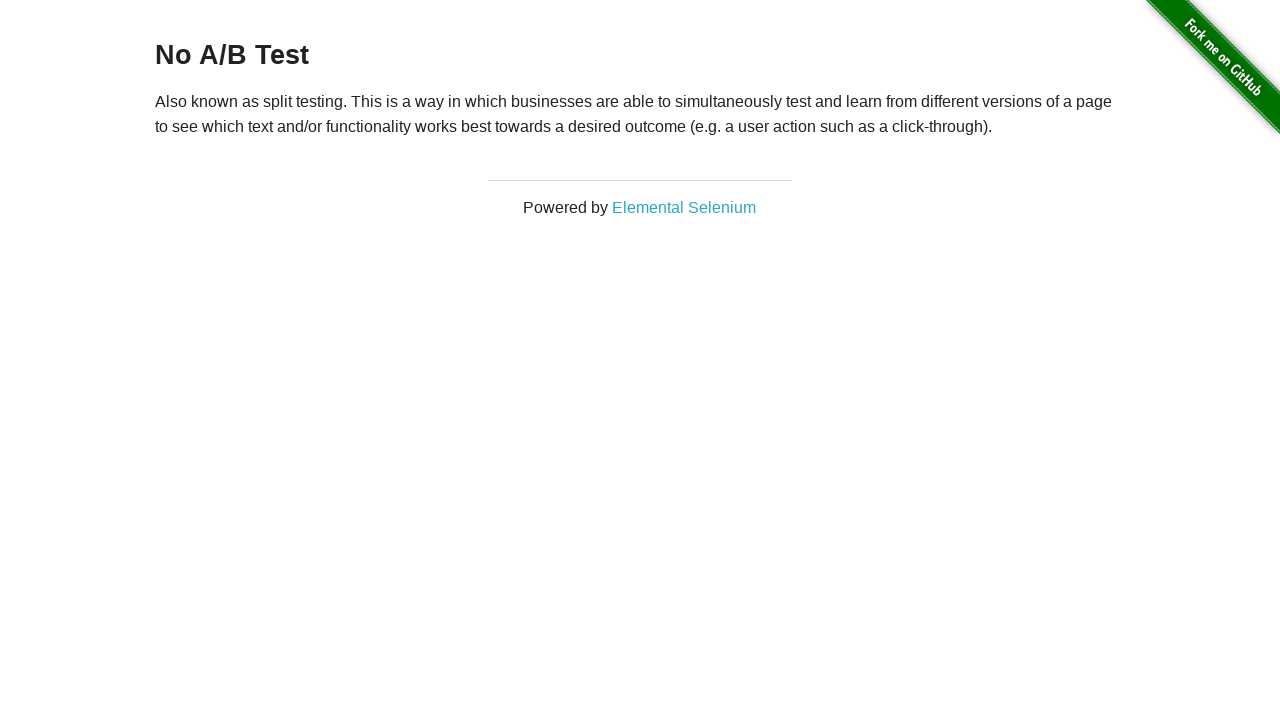

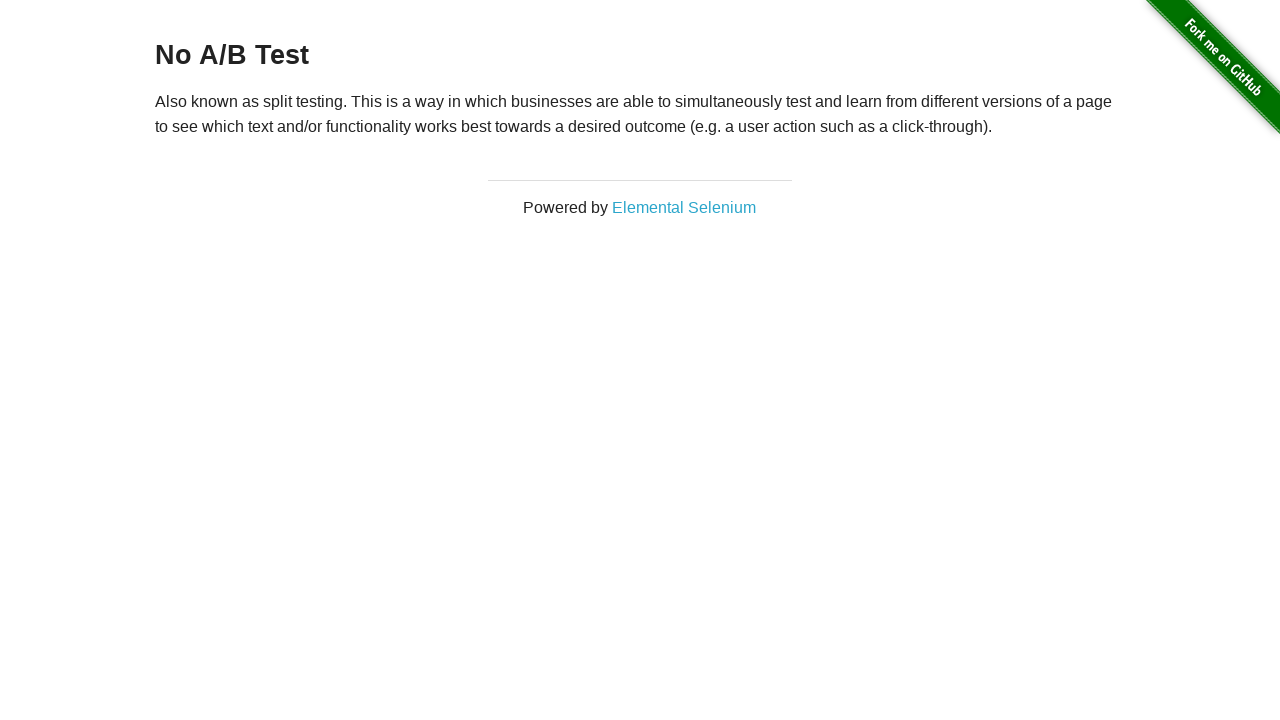